Navigates to the VCTC Pune website and waits for the page to load completely

Starting URL: https://vctcpune.com/

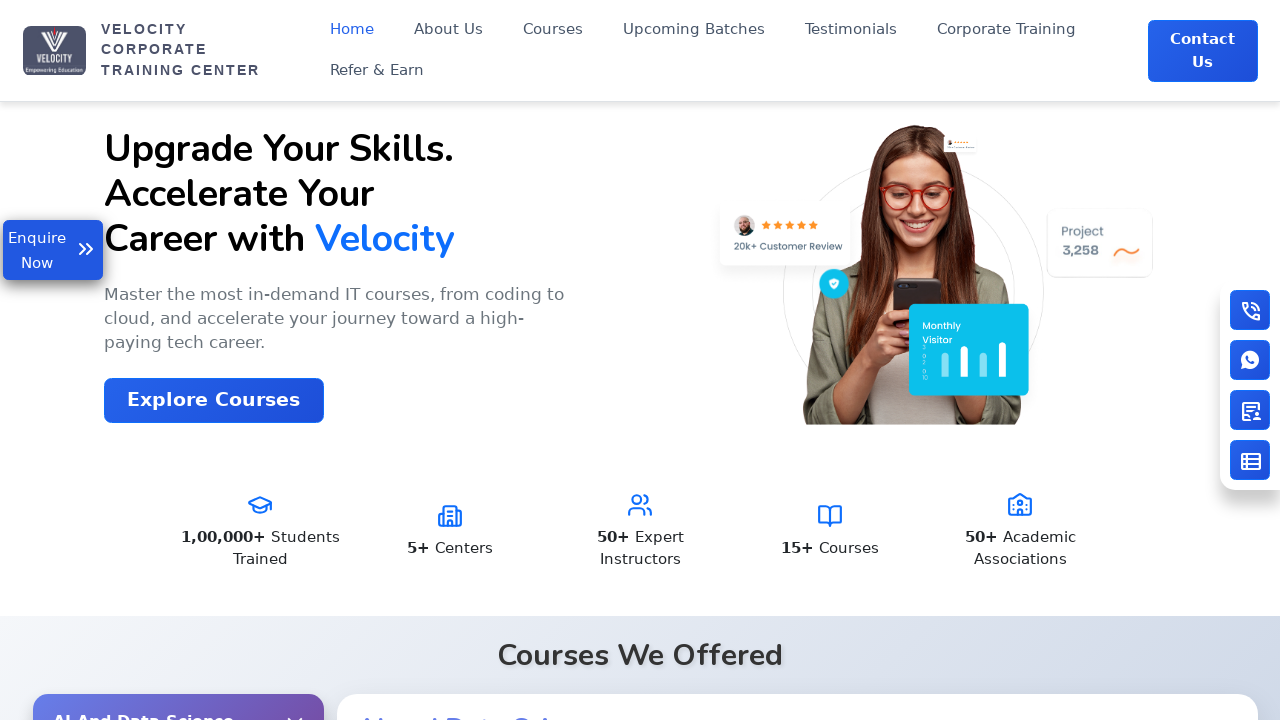

Waited for page to reach networkidle state
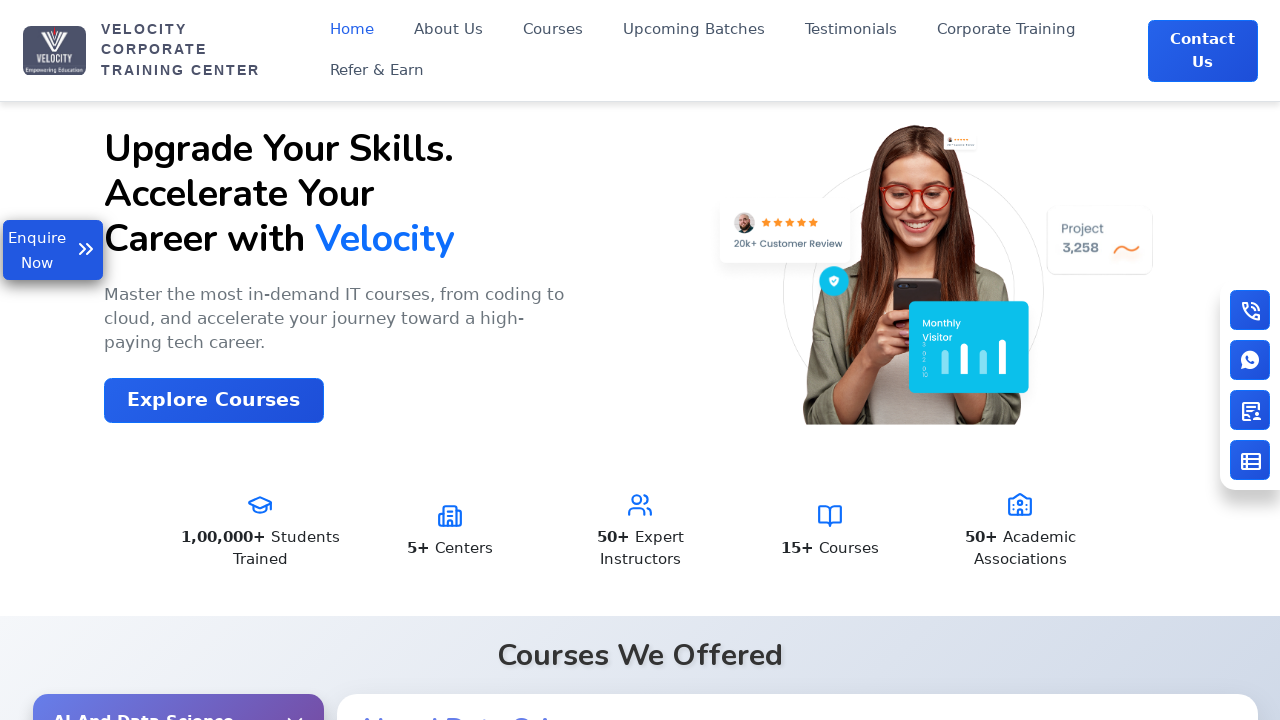

Verified body element is present on the page
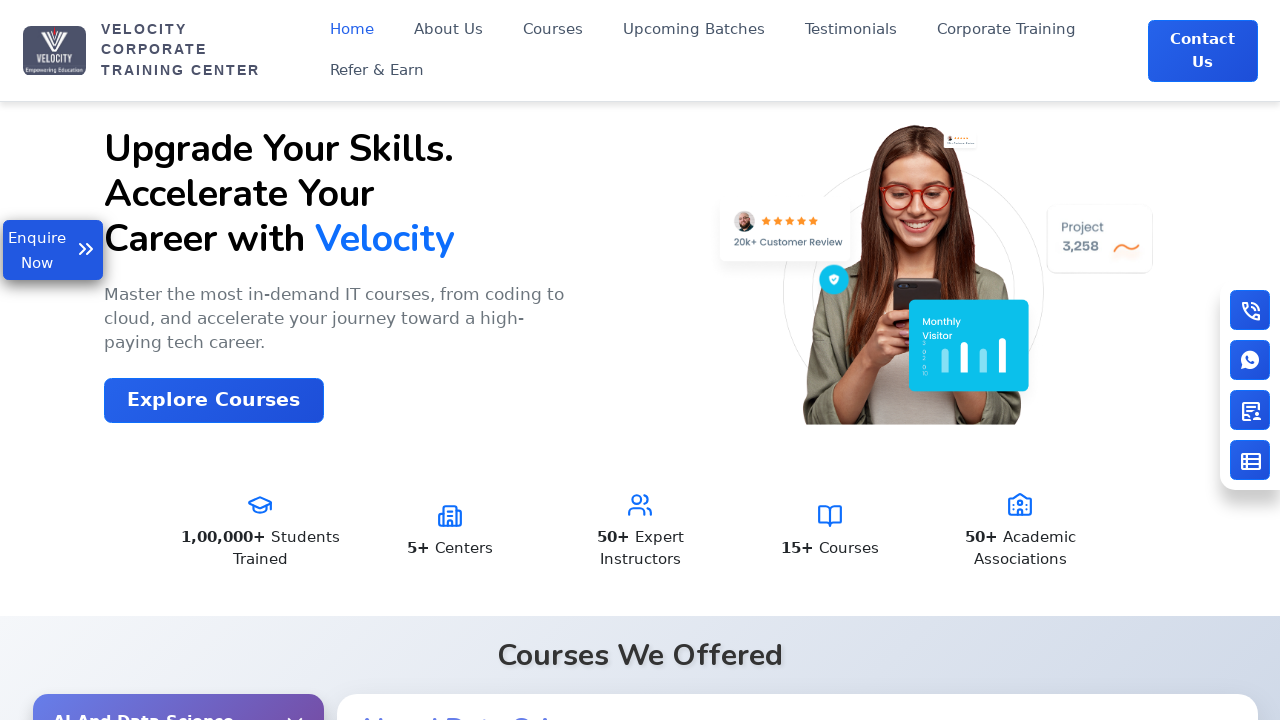

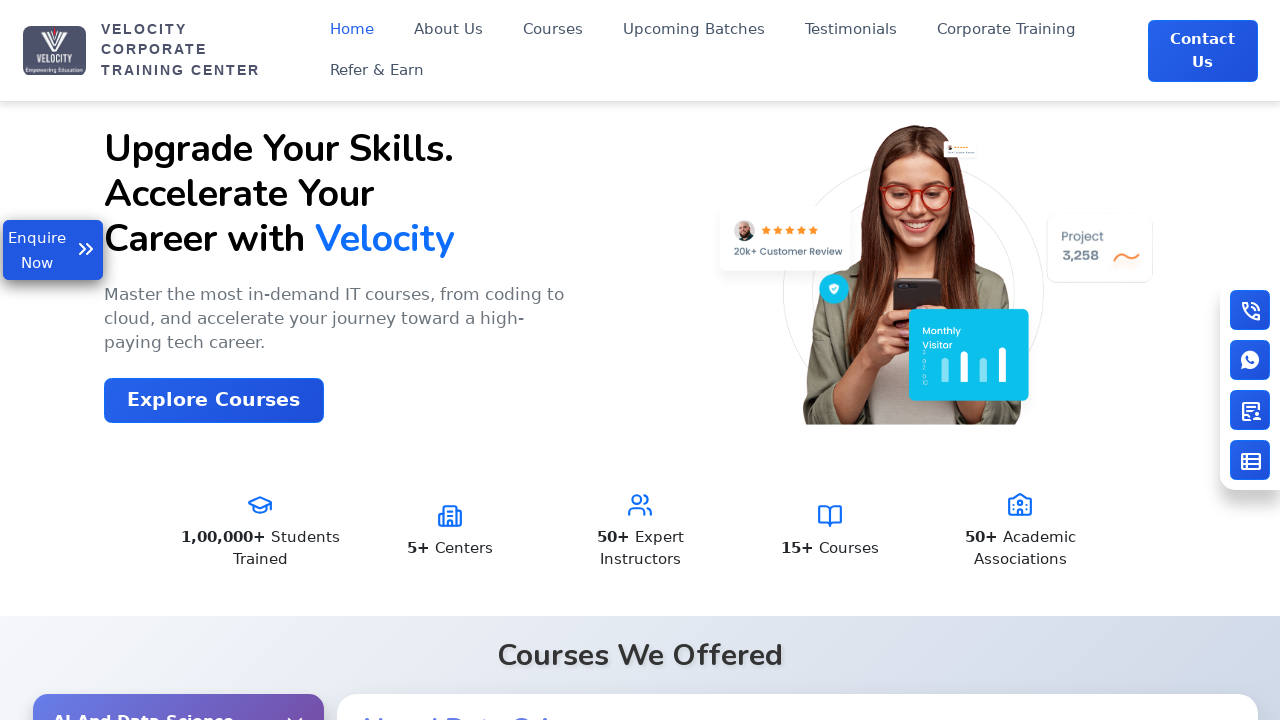